Tests that the Clear completed button displays correct text

Starting URL: https://demo.playwright.dev/todomvc

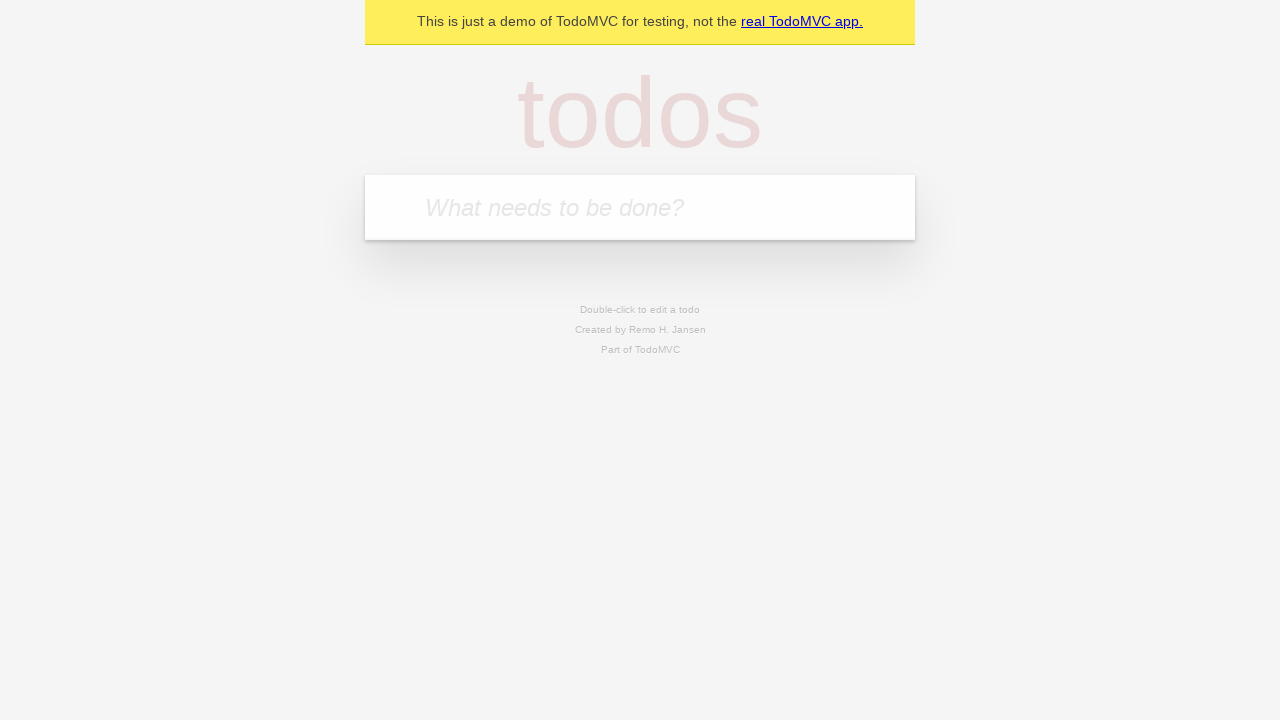

Filled new todo input with 'buy some cheese' on .new-todo
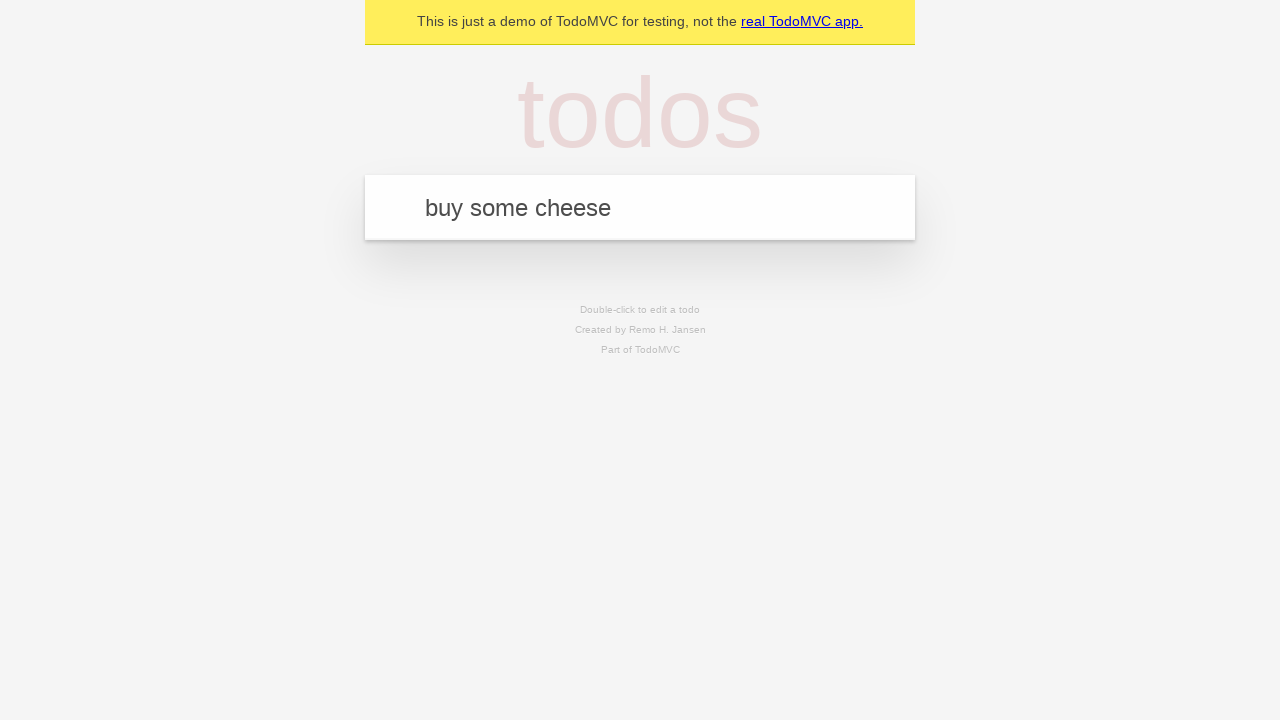

Pressed Enter to add first todo item on .new-todo
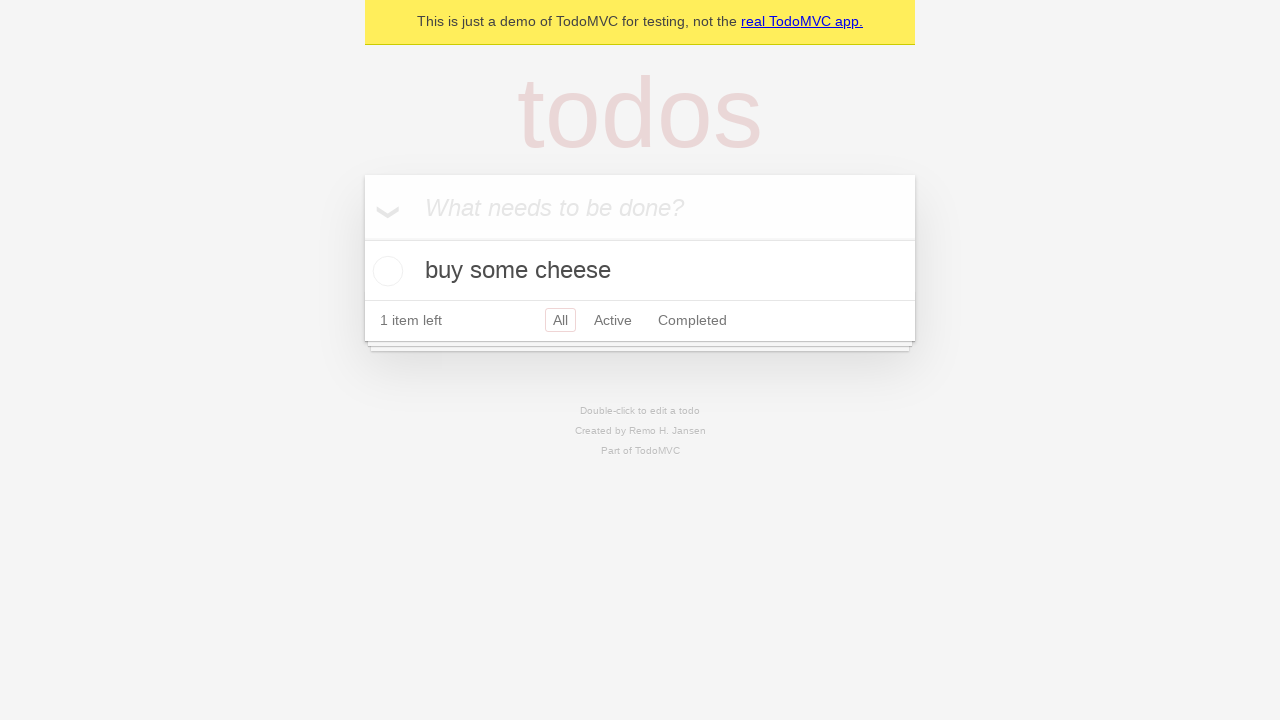

Filled new todo input with 'feed the cat' on .new-todo
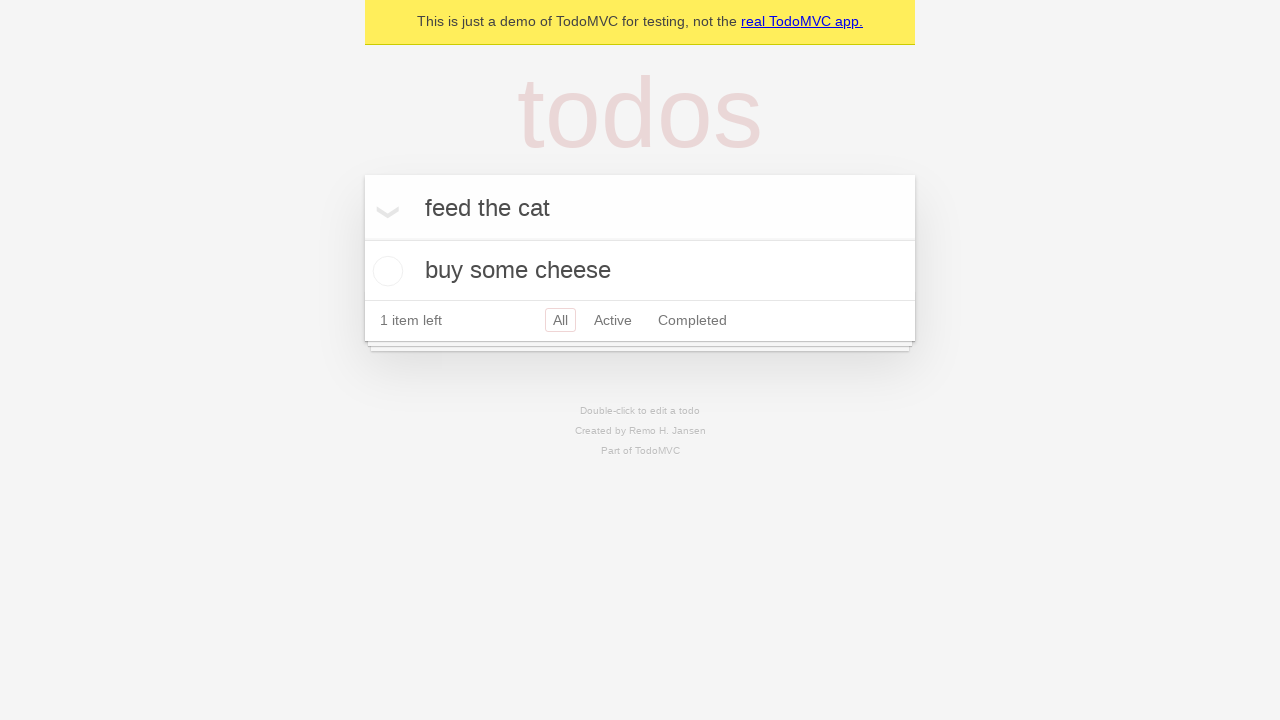

Pressed Enter to add second todo item on .new-todo
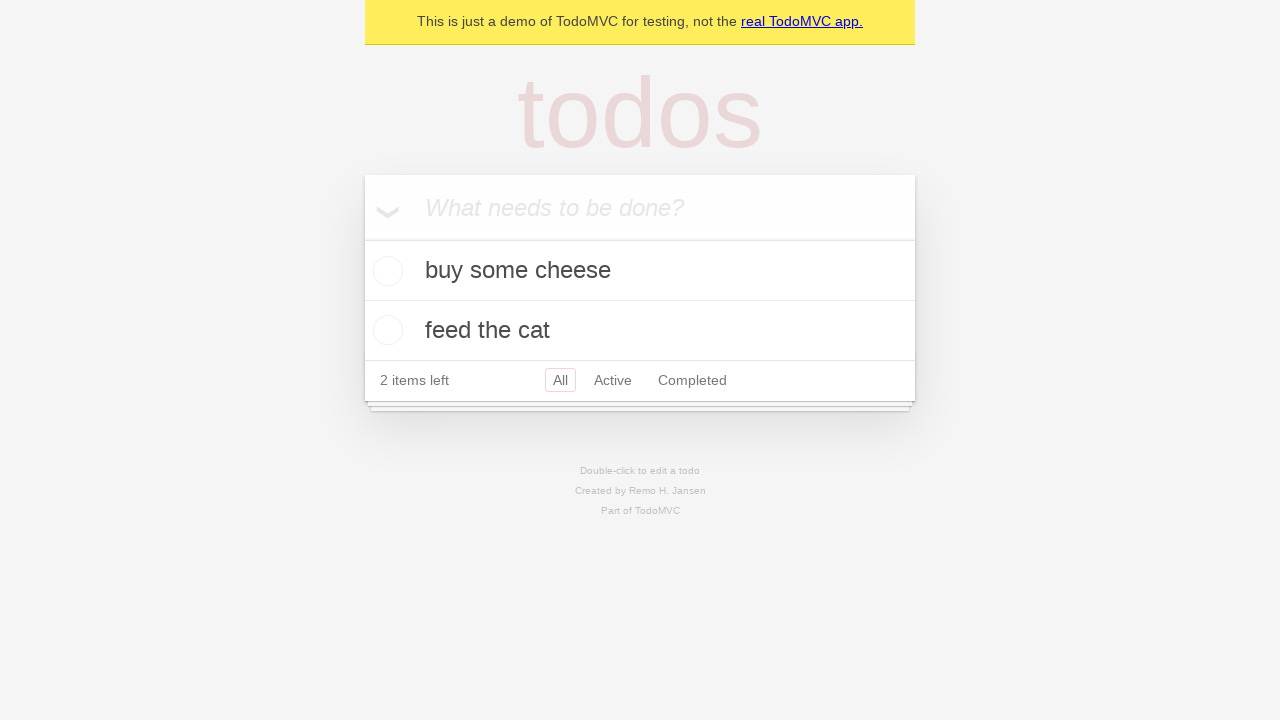

Filled new todo input with 'book a doctors appointment' on .new-todo
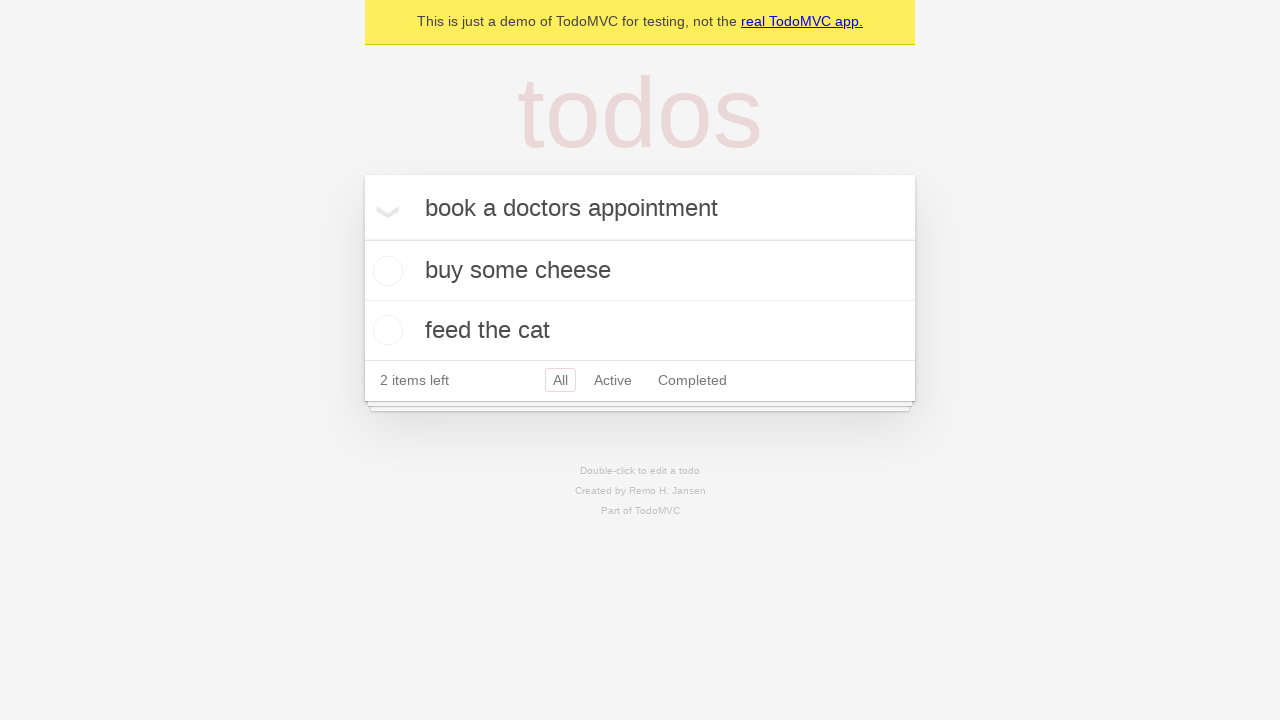

Pressed Enter to add third todo item on .new-todo
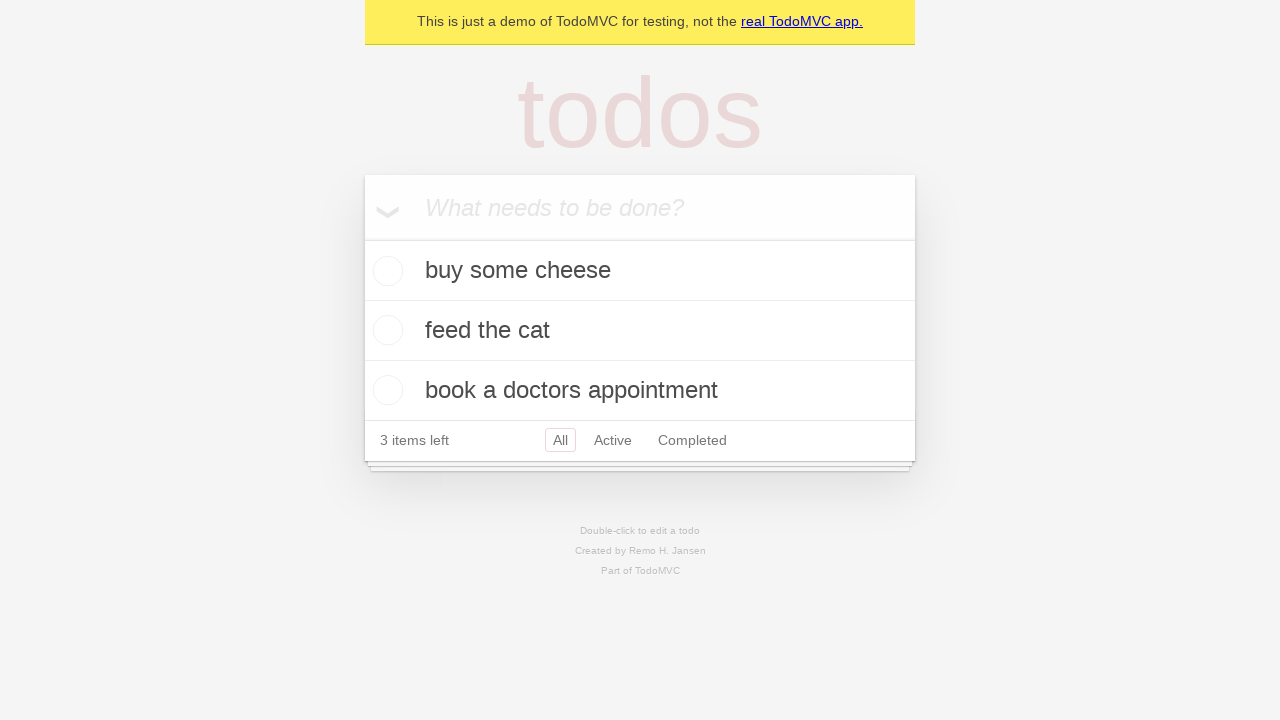

Waited for all three todo items to appear in the list
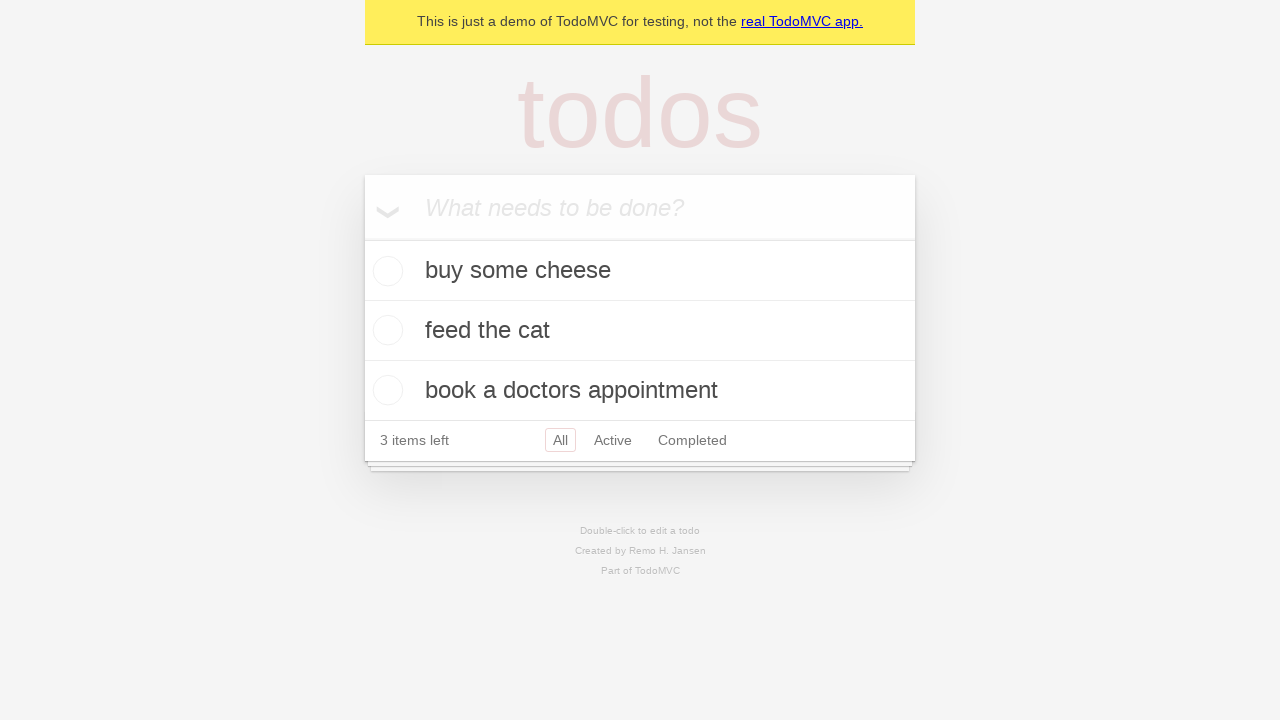

Marked first todo item as complete at (385, 271) on .todo-list li .toggle >> nth=0
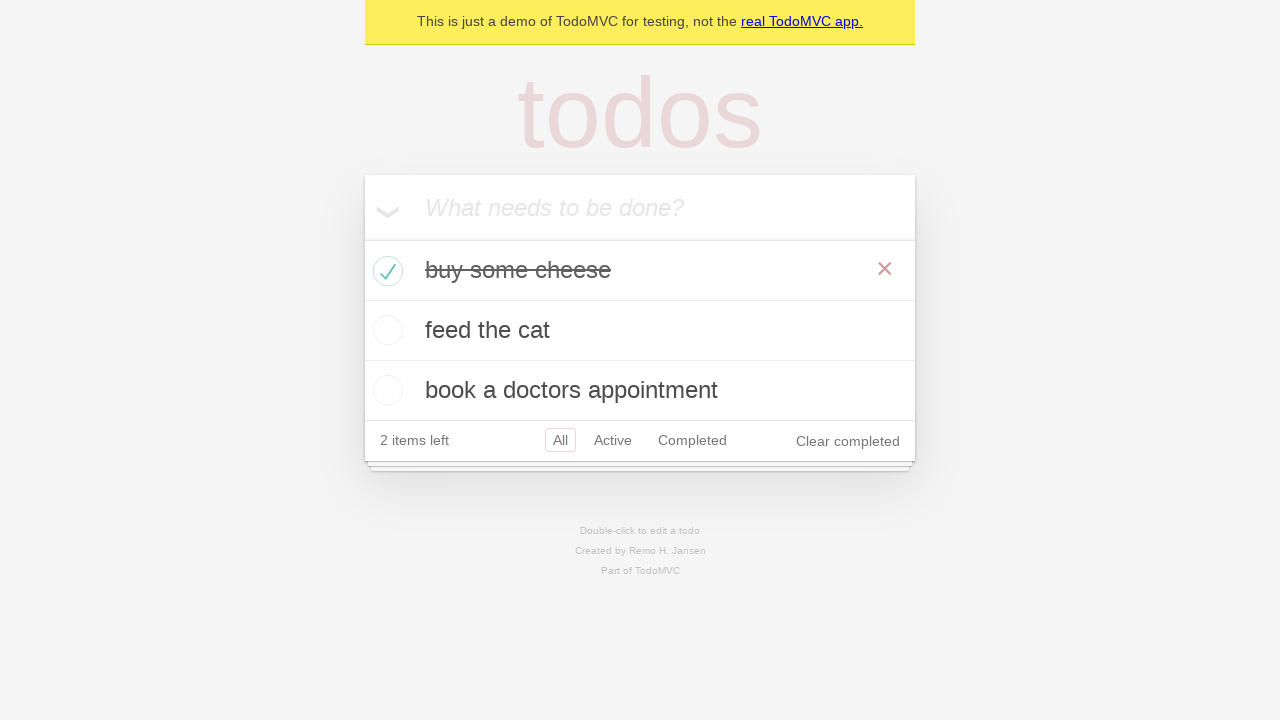

Waited for 'Clear completed' button to appear
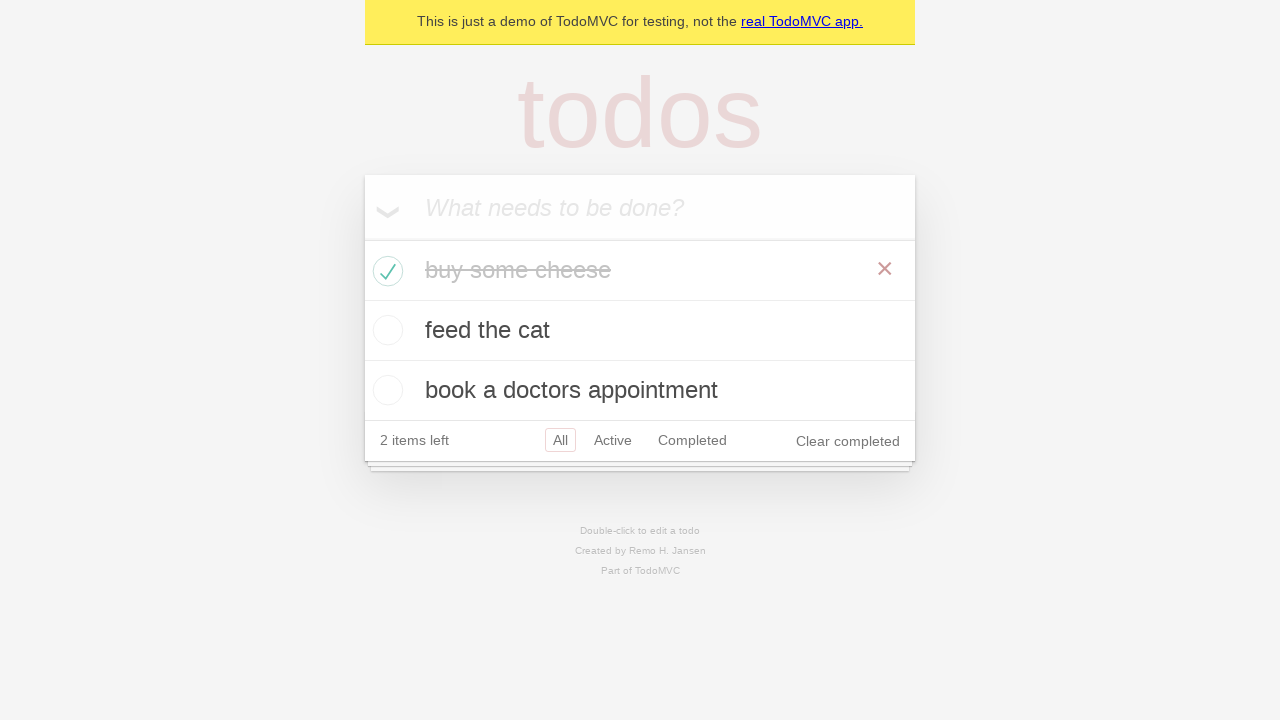

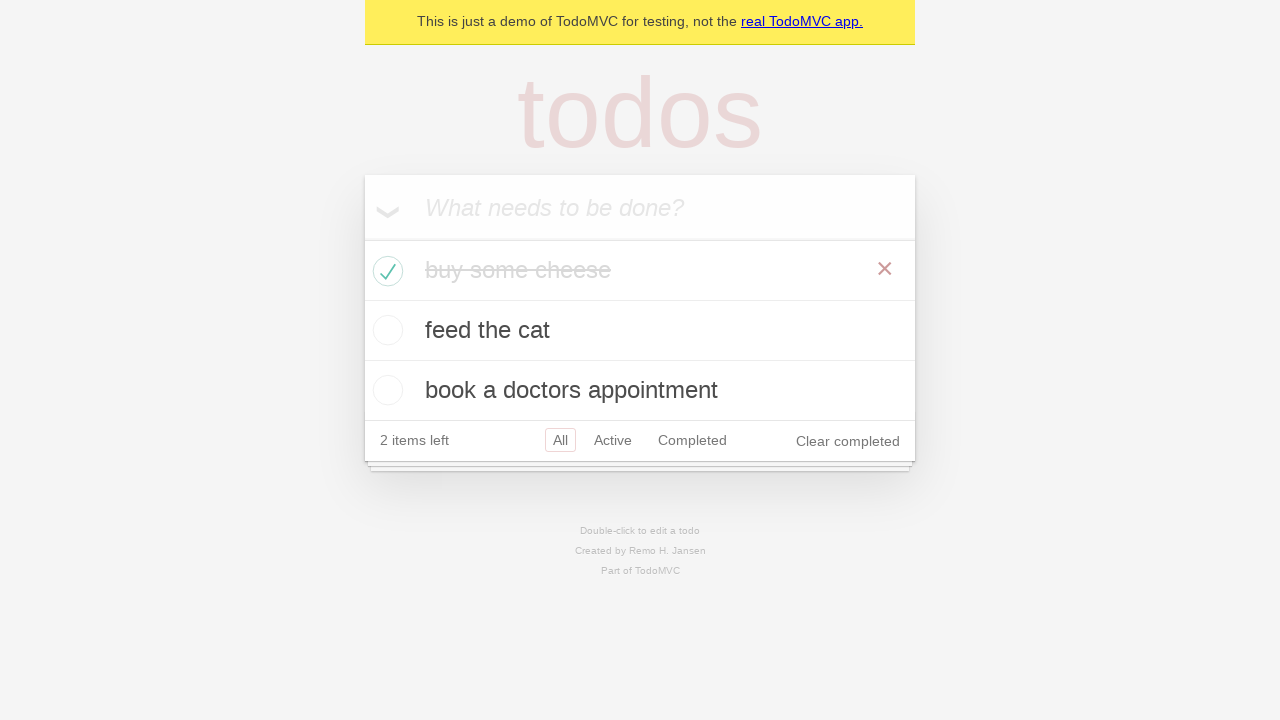